Tests that a todo item is removed when edited to an empty string

Starting URL: https://demo.playwright.dev/todomvc

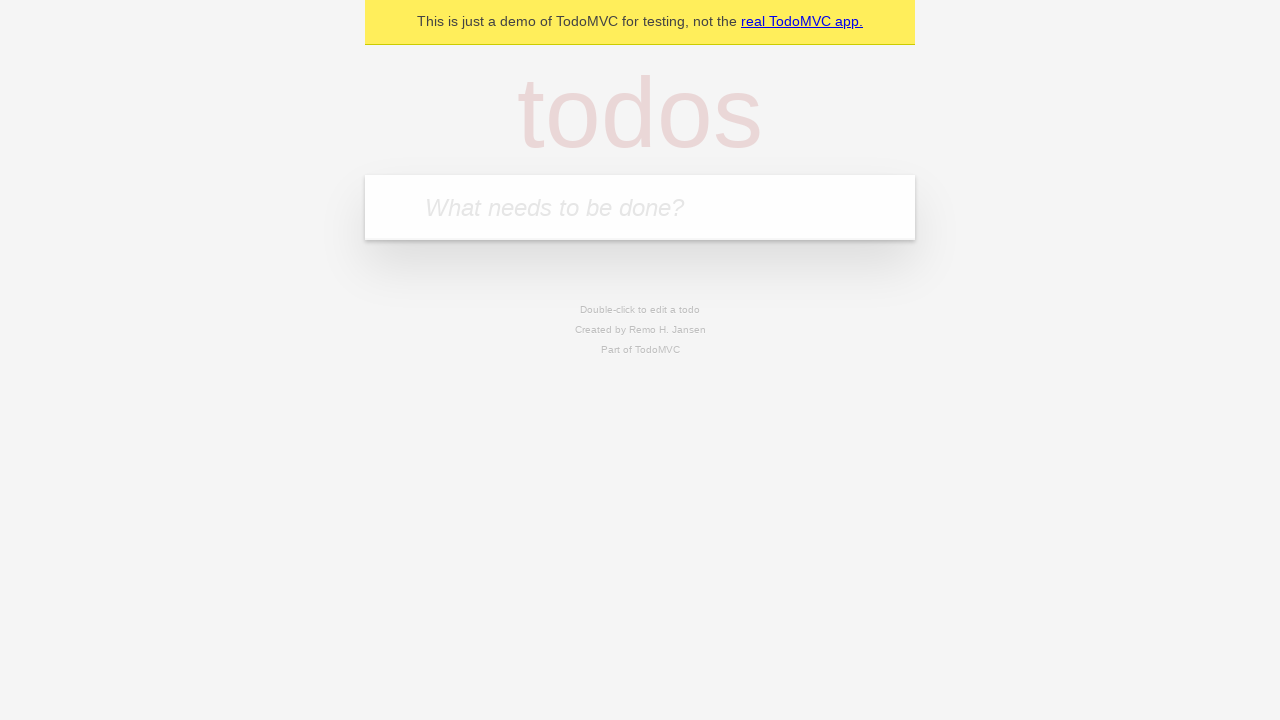

Filled new todo input with 'buy some cheese' on .new-todo
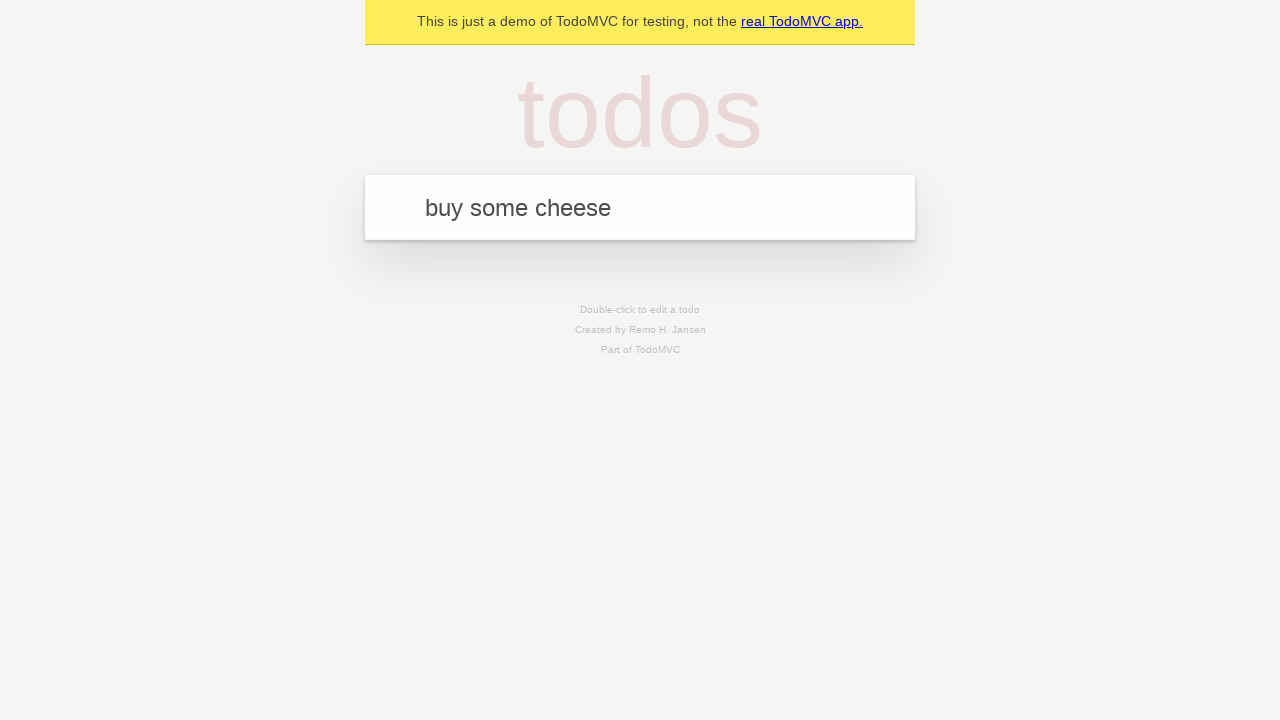

Pressed Enter to create first todo item on .new-todo
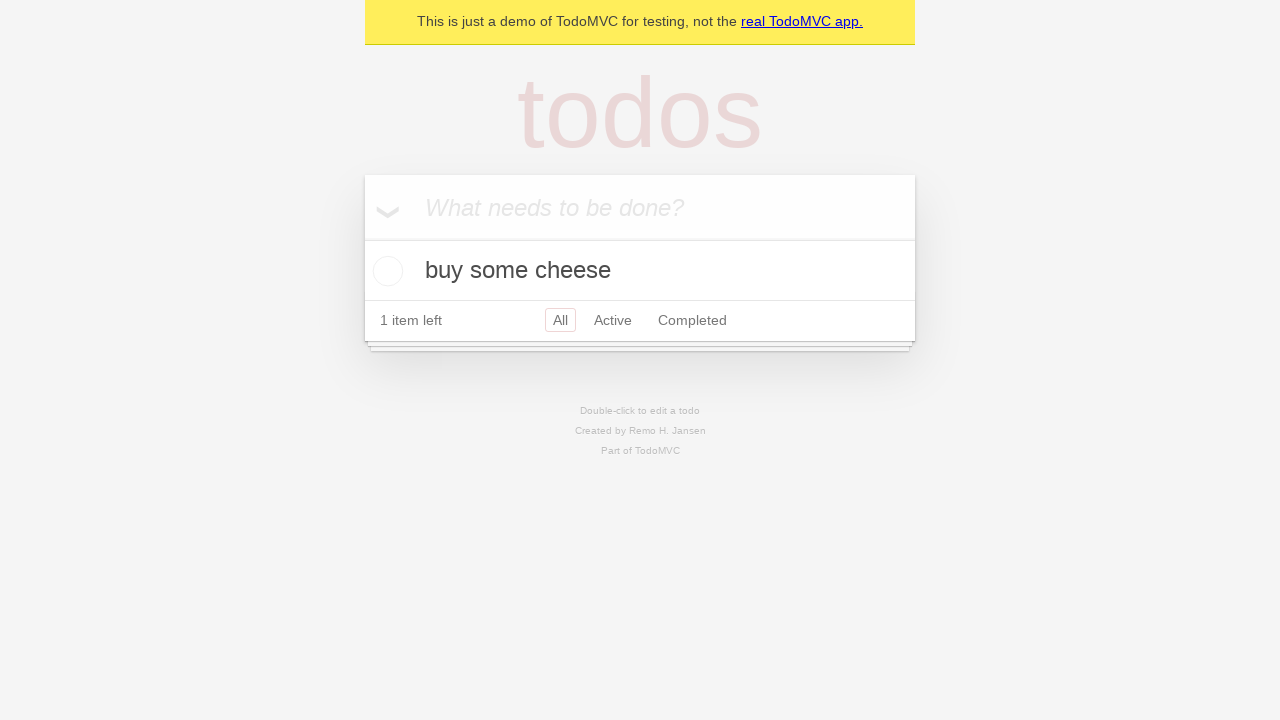

Filled new todo input with 'feed the cat' on .new-todo
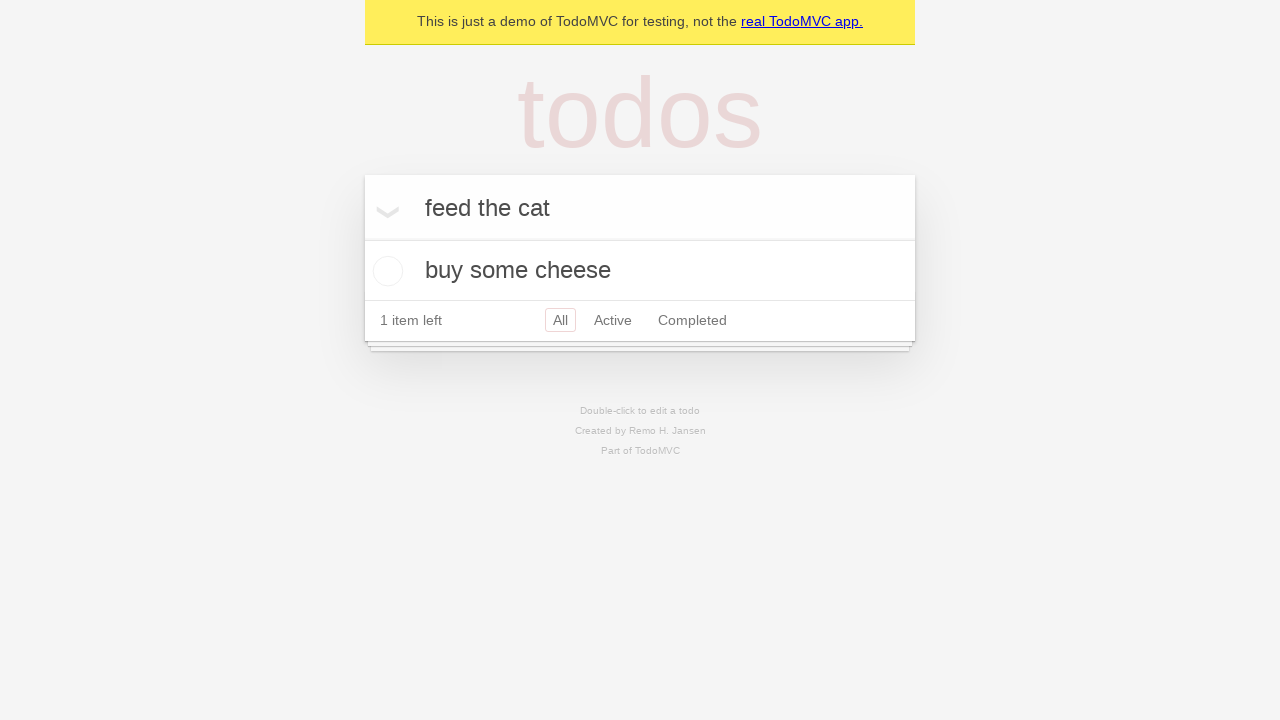

Pressed Enter to create second todo item on .new-todo
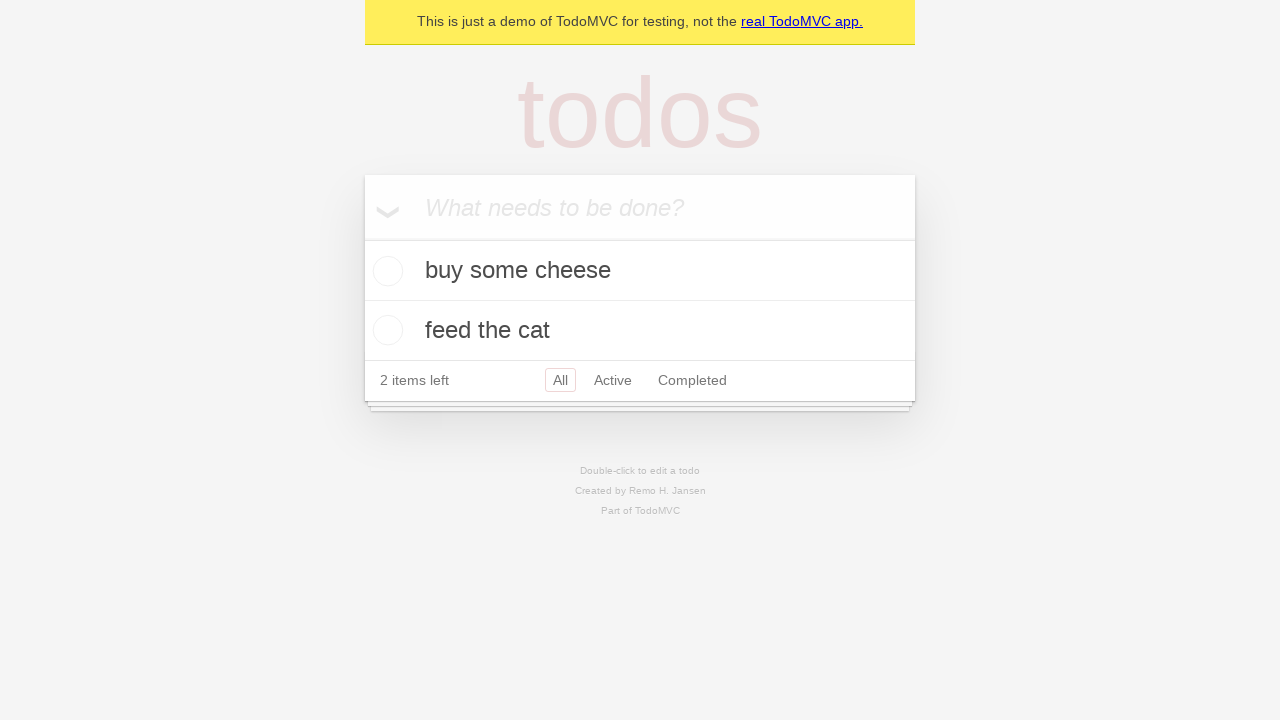

Filled new todo input with 'book a doctors appointment' on .new-todo
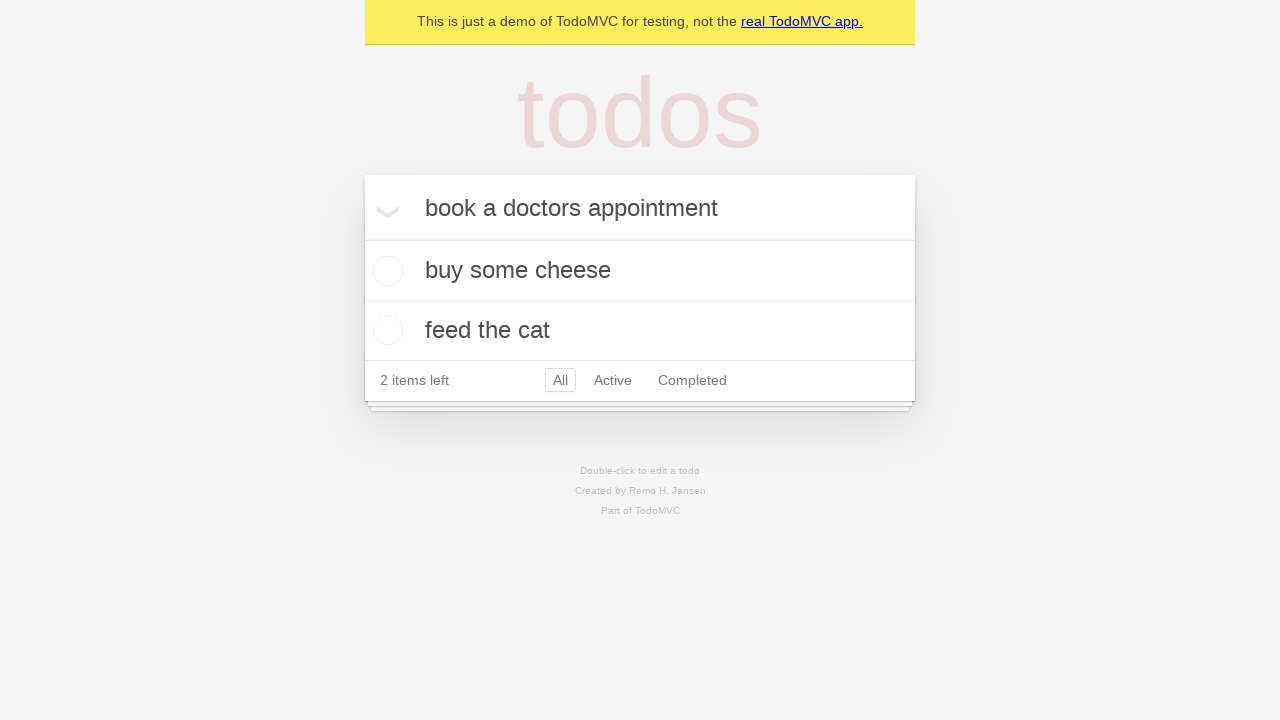

Pressed Enter to create third todo item on .new-todo
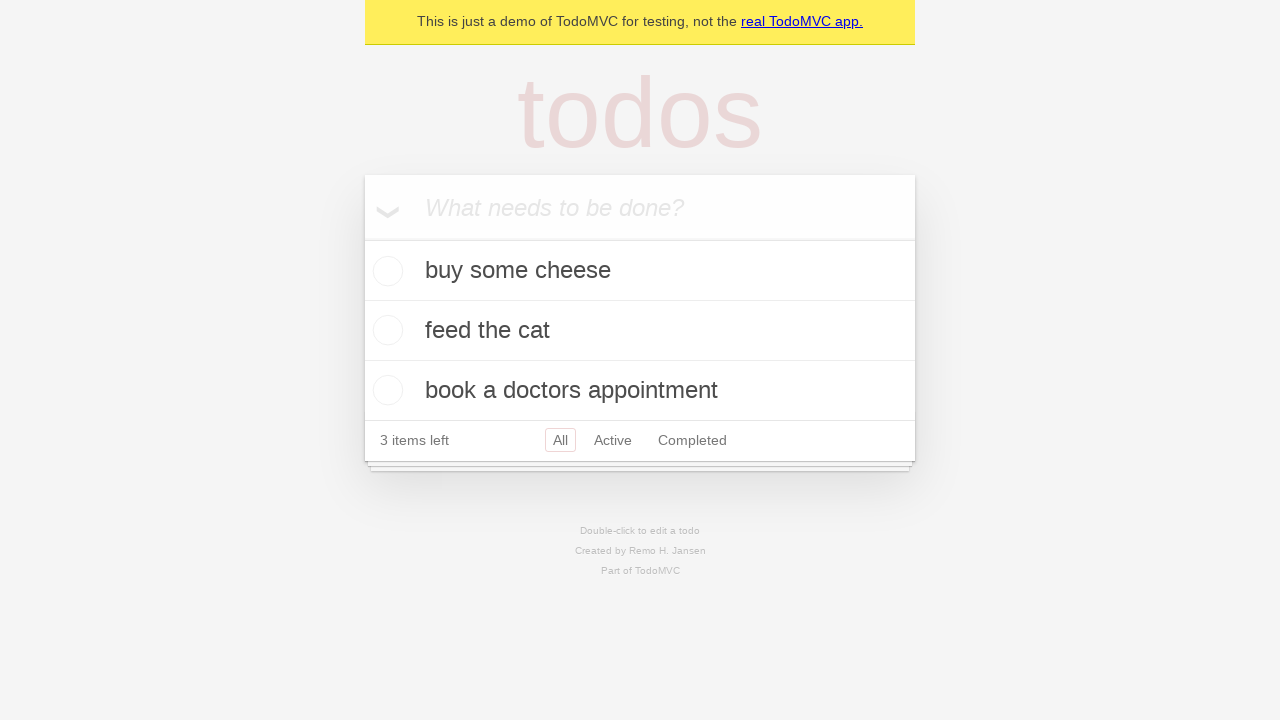

Double-clicked second todo item to enter edit mode at (640, 331) on .todo-list li >> nth=1
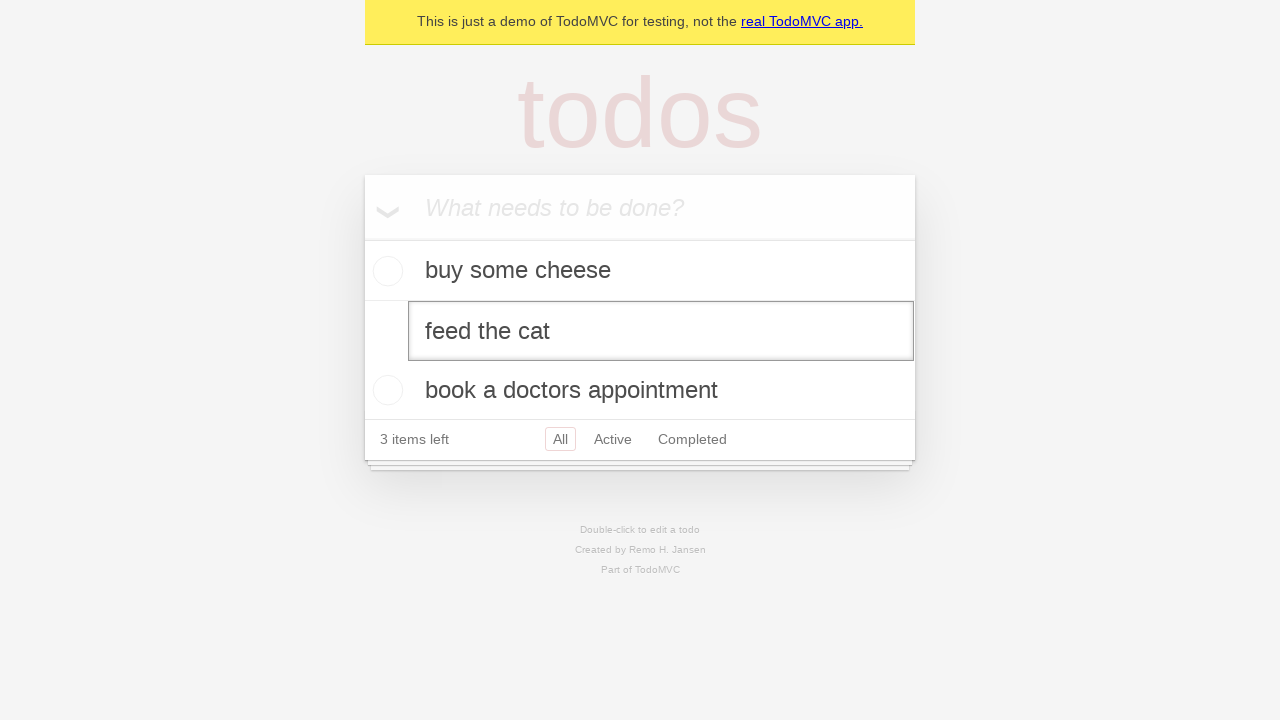

Cleared the text in the edit field to empty string on .todo-list li >> nth=1 >> .edit
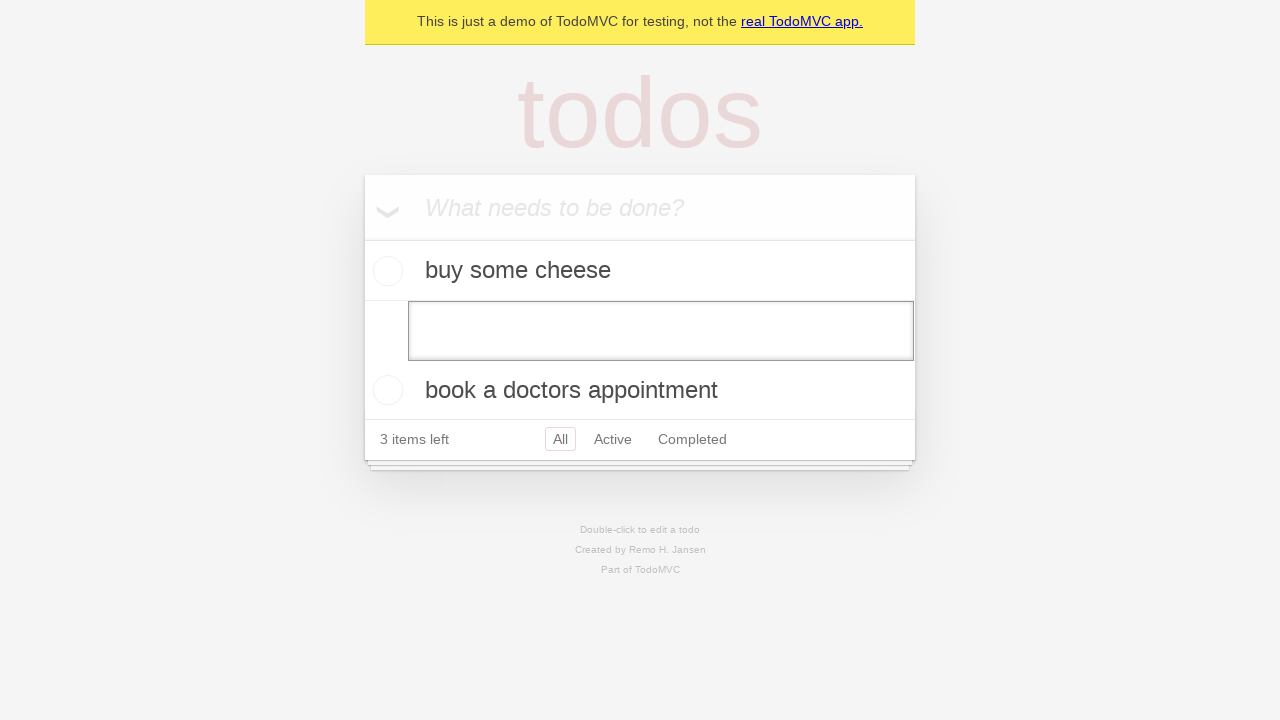

Pressed Enter to confirm empty edit, removing the todo item on .todo-list li >> nth=1 >> .edit
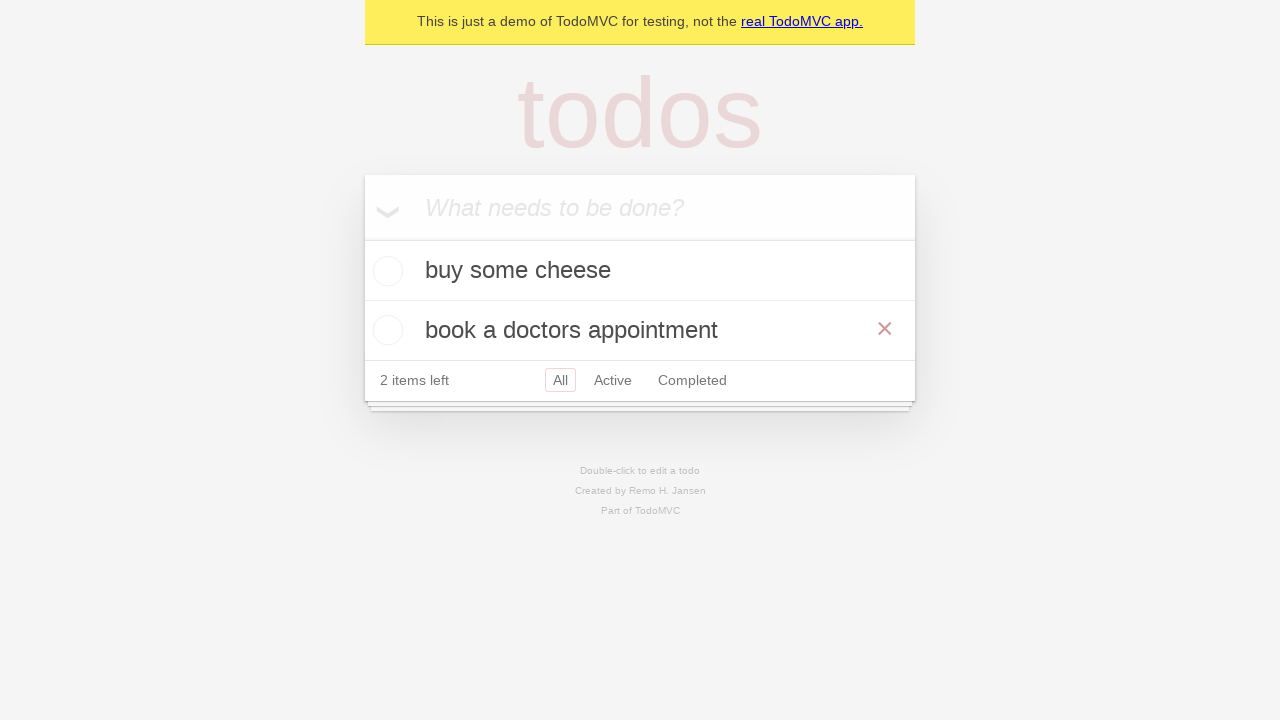

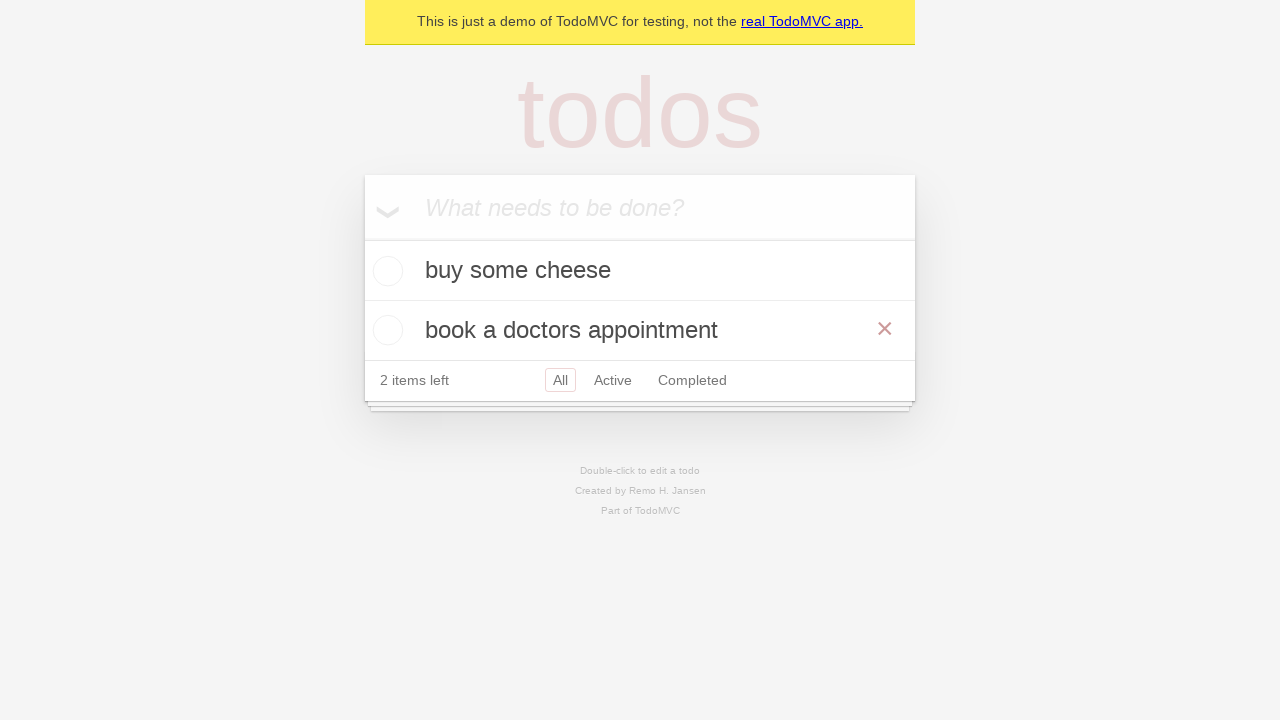